Tests JavaScript alert/confirm dialog handling by clicking a button that triggers a confirmation dialog and setting up dialog event handlers

Starting URL: https://sahitest.com/demo/confirmTest.htm

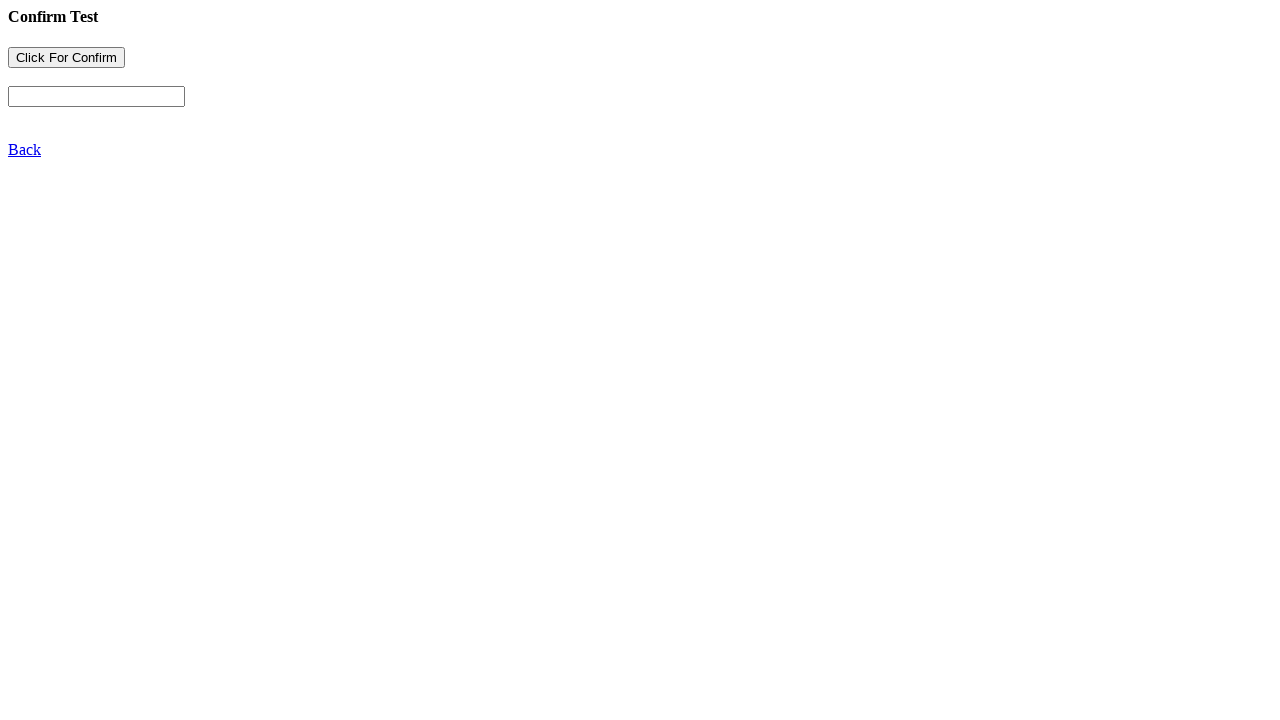

Set up dialog event handler to automatically accept dialogs
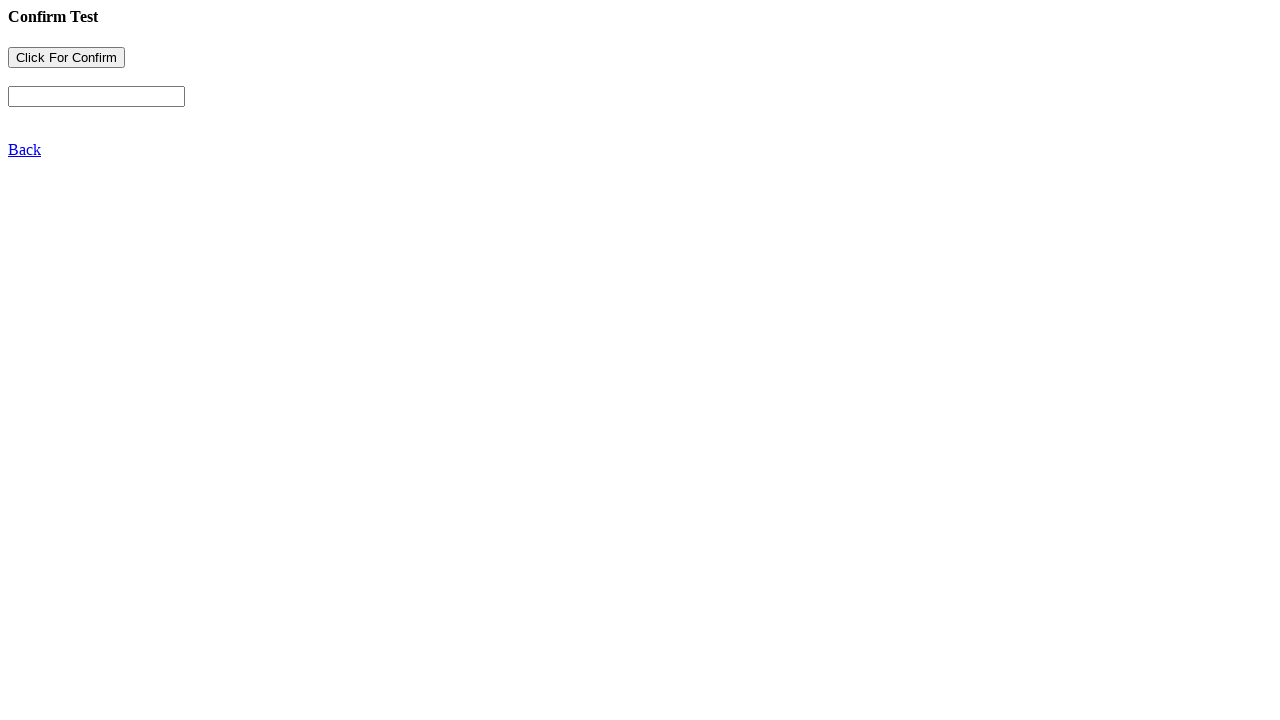

Clicked button to trigger confirmation dialog at (66, 58) on body > form > input[type=button]:nth-child(1)
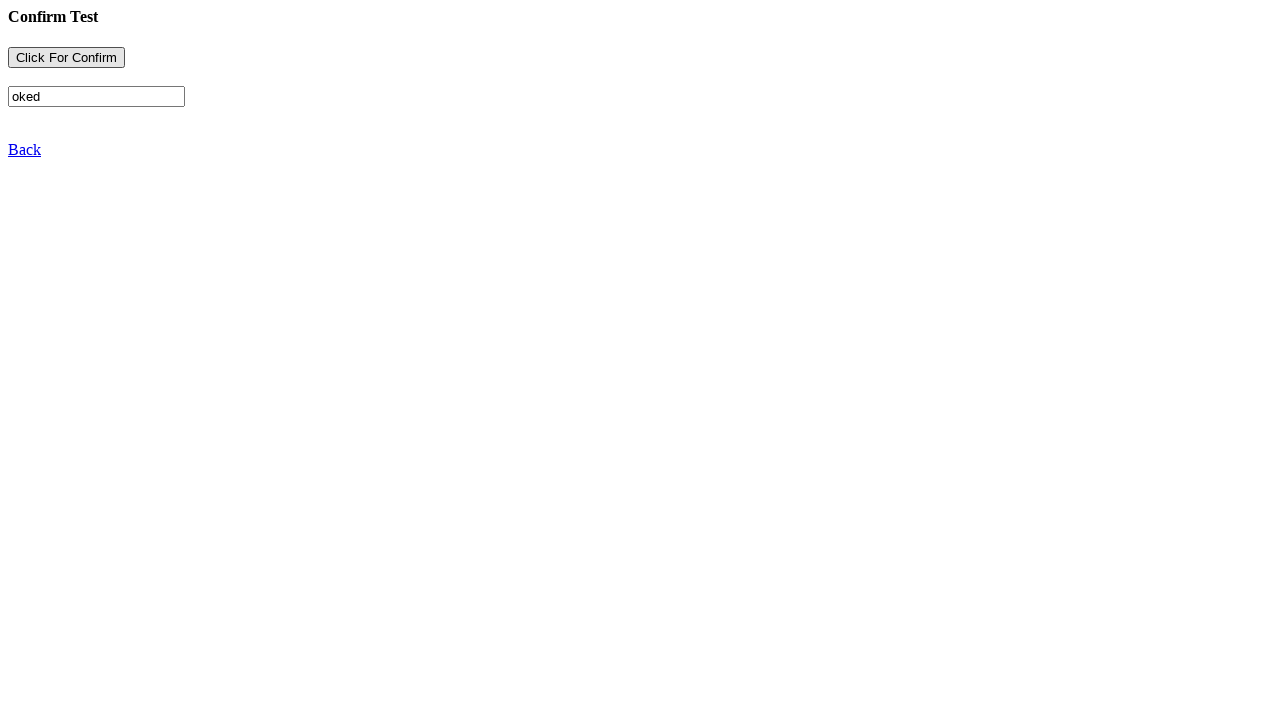

Waited 1000ms for dialog interaction to complete
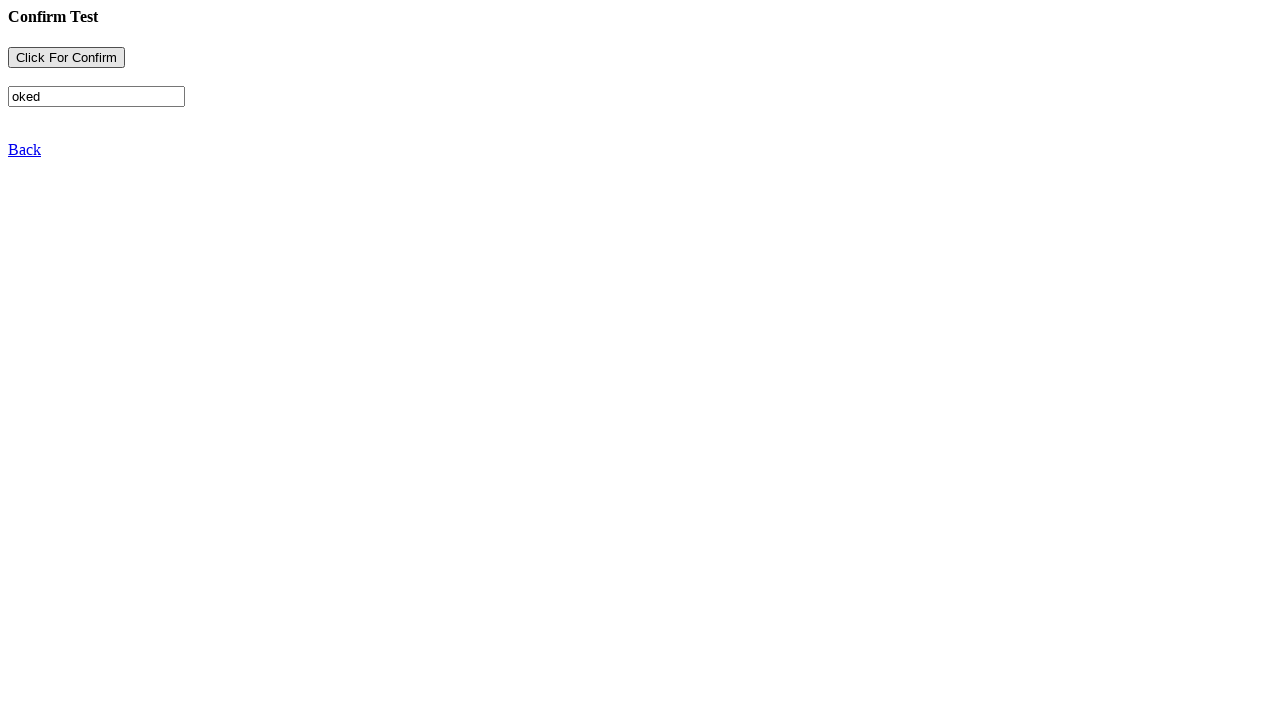

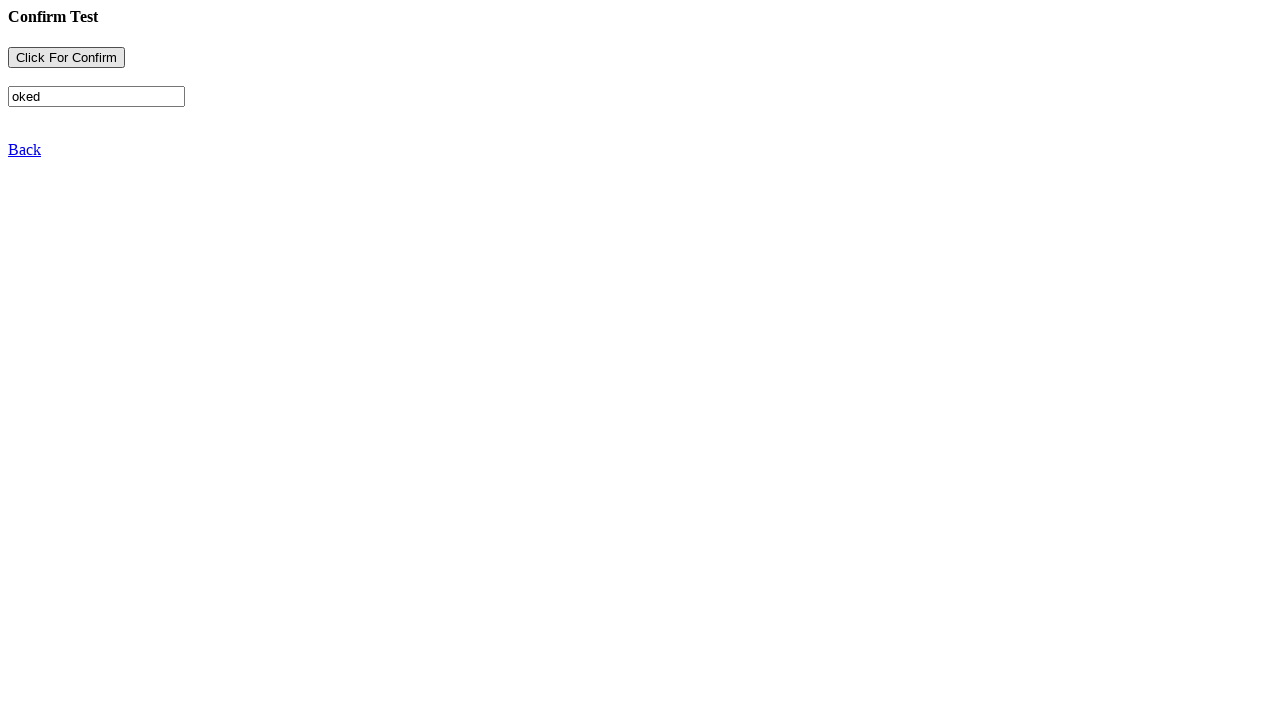